Navigates to Plants vs Zombies game website and performs two clicks at specific coordinates to interact with the game interface

Starting URL: https://pvz.ee/

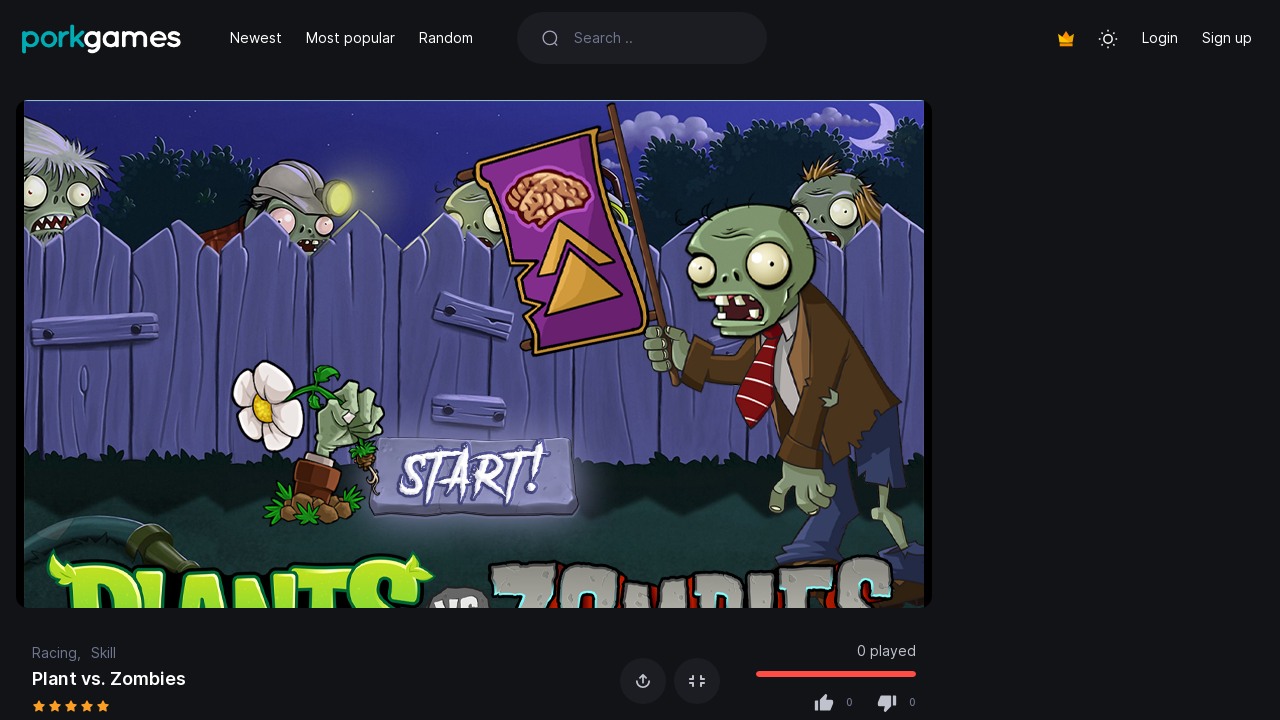

Clicked at coordinates (580, 480) - likely game start or menu option at (580, 480)
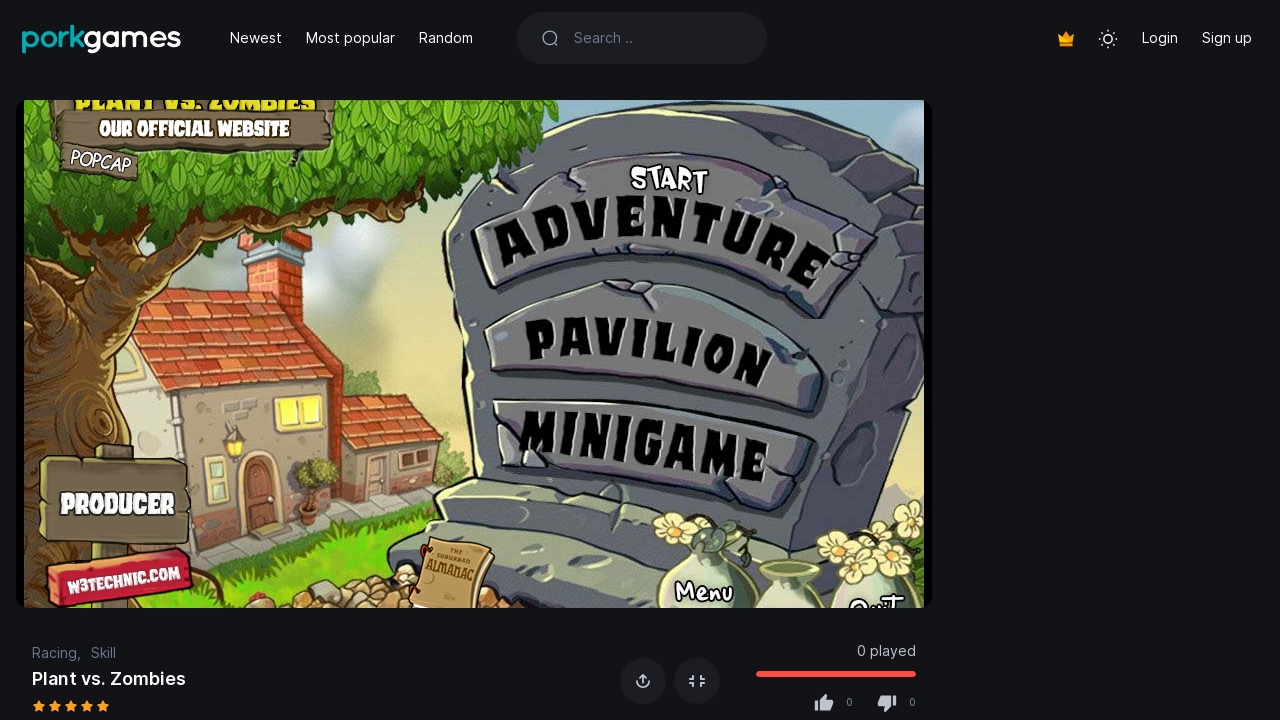

Waited 5 seconds for game to load/respond
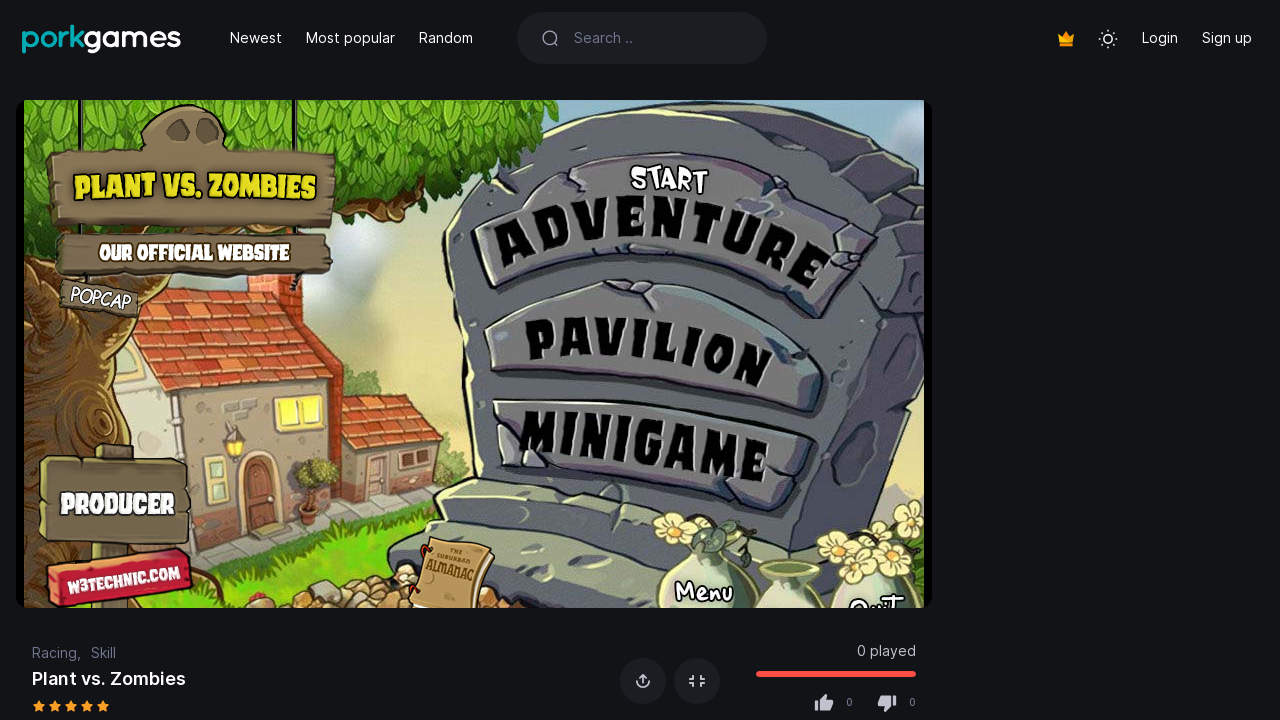

Clicked at coordinates (800, 230) - likely selecting game mode or level at (800, 230)
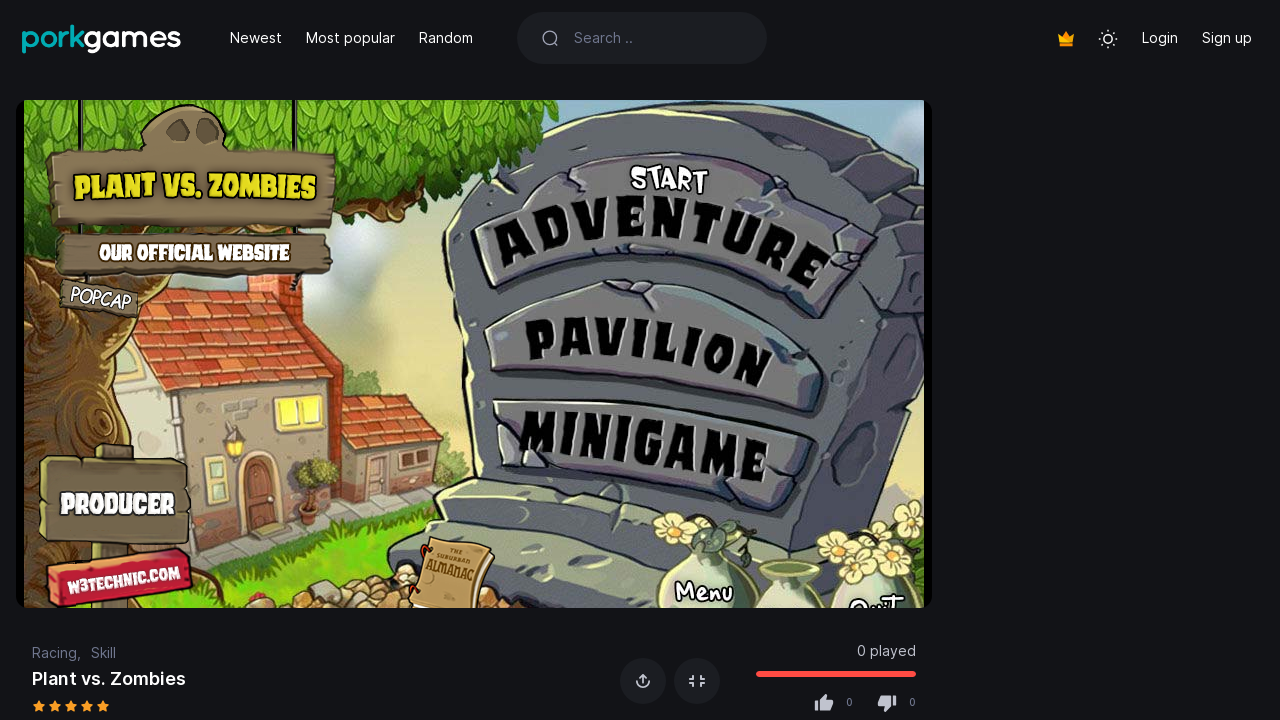

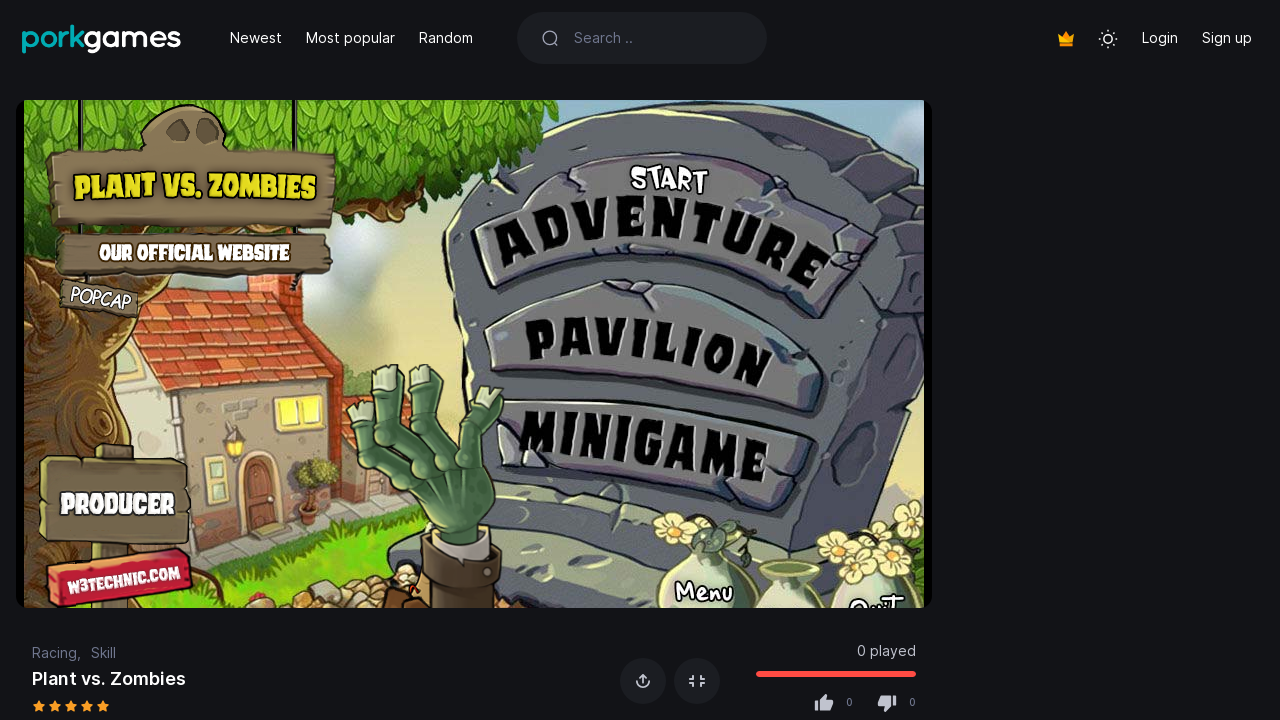